Tests adding a new user to a web table by navigating to Elements > Web Tables, clicking Add, filling in user details, and verifying the user was added.

Starting URL: https://demoqa.com/

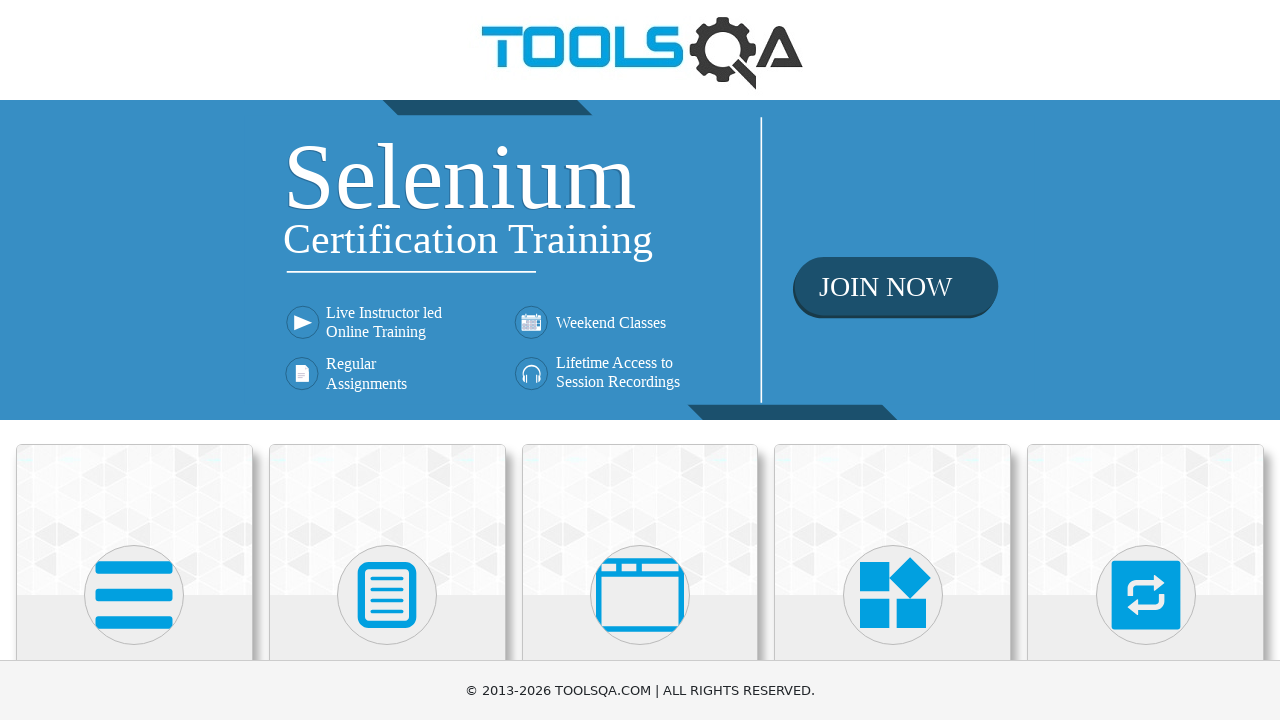

Clicked on Elements card at (134, 360) on text=Elements
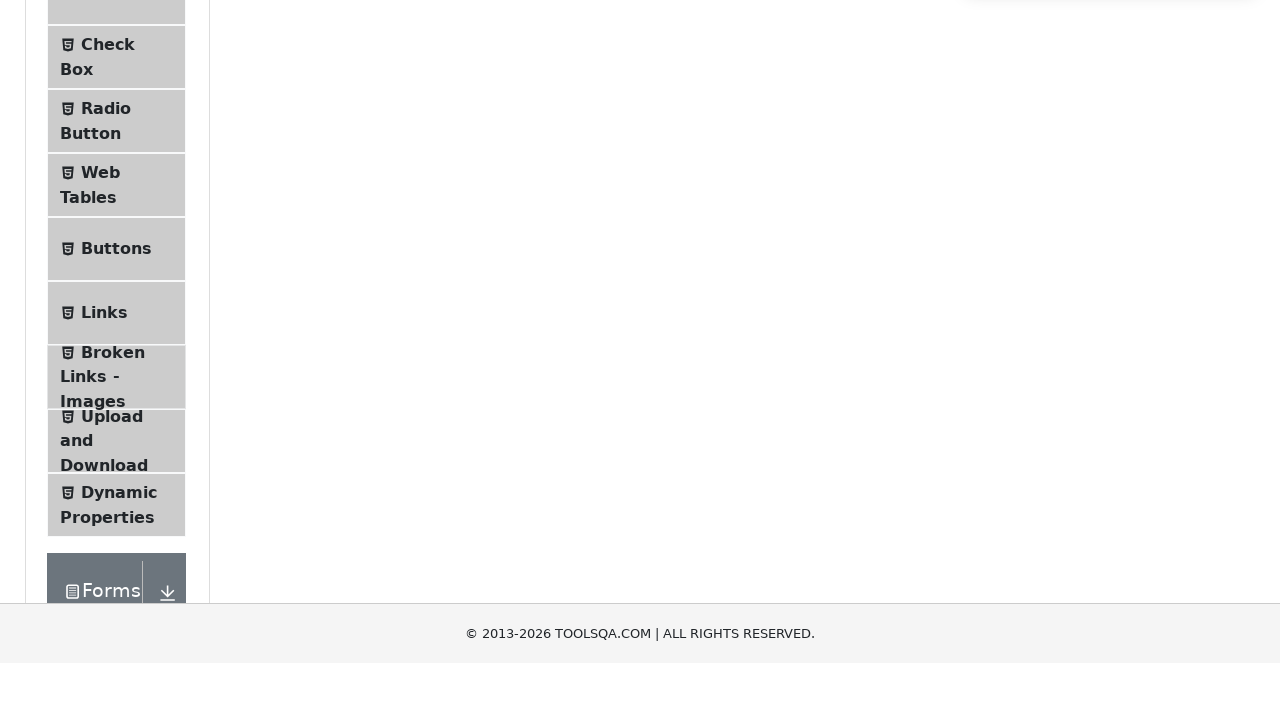

Clicked on Web Tables in the sidebar at (100, 440) on text=Web Tables
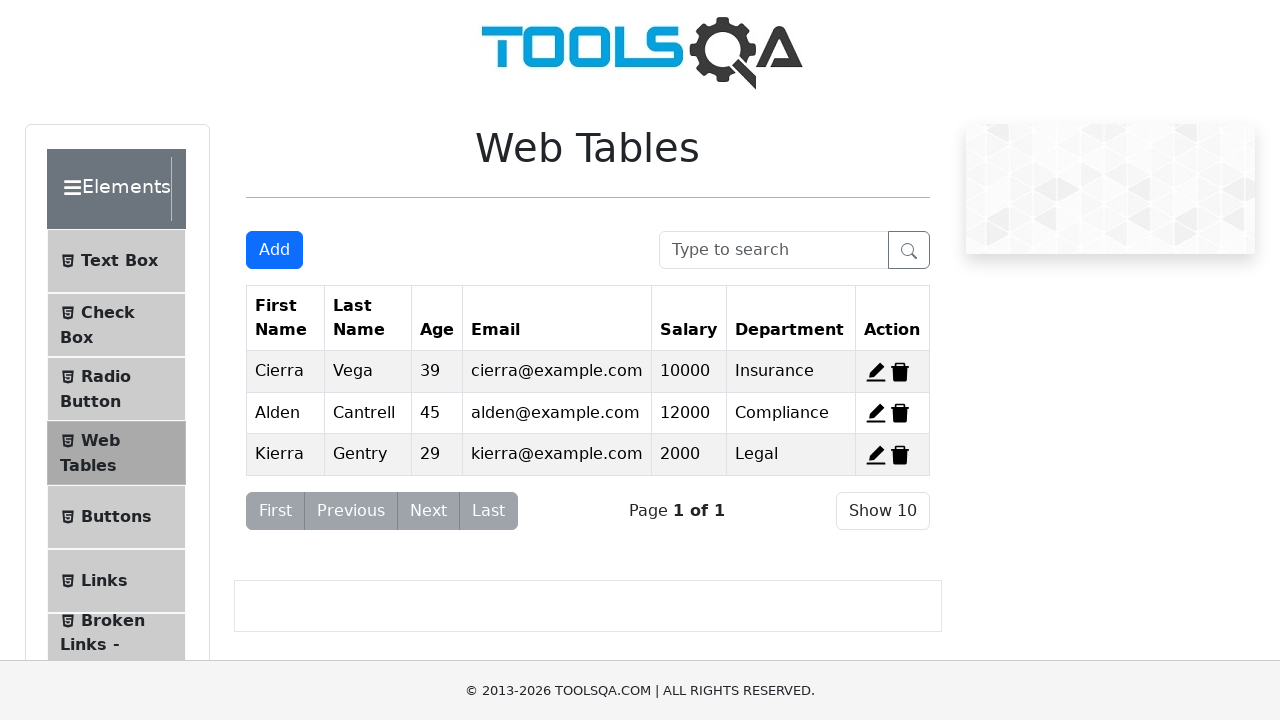

Clicked Add button to open registration form at (274, 250) on #addNewRecordButton
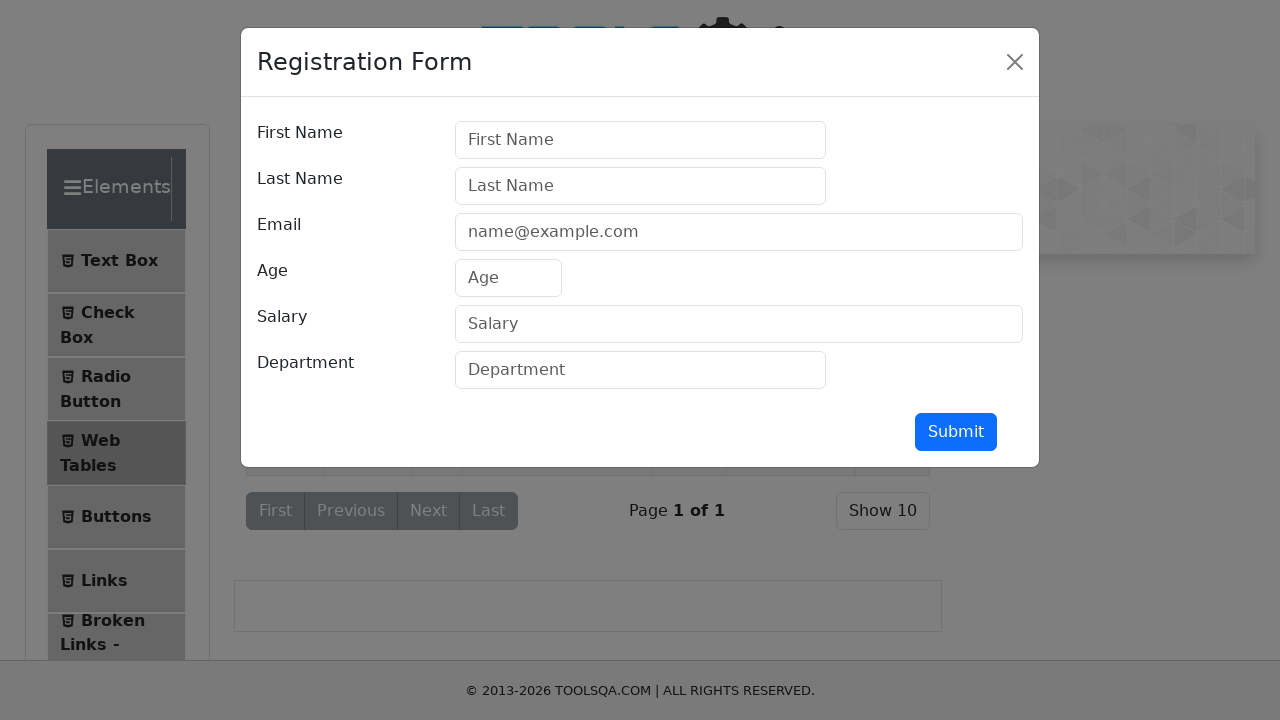

Filled first name field with 'Alden' on #firstName
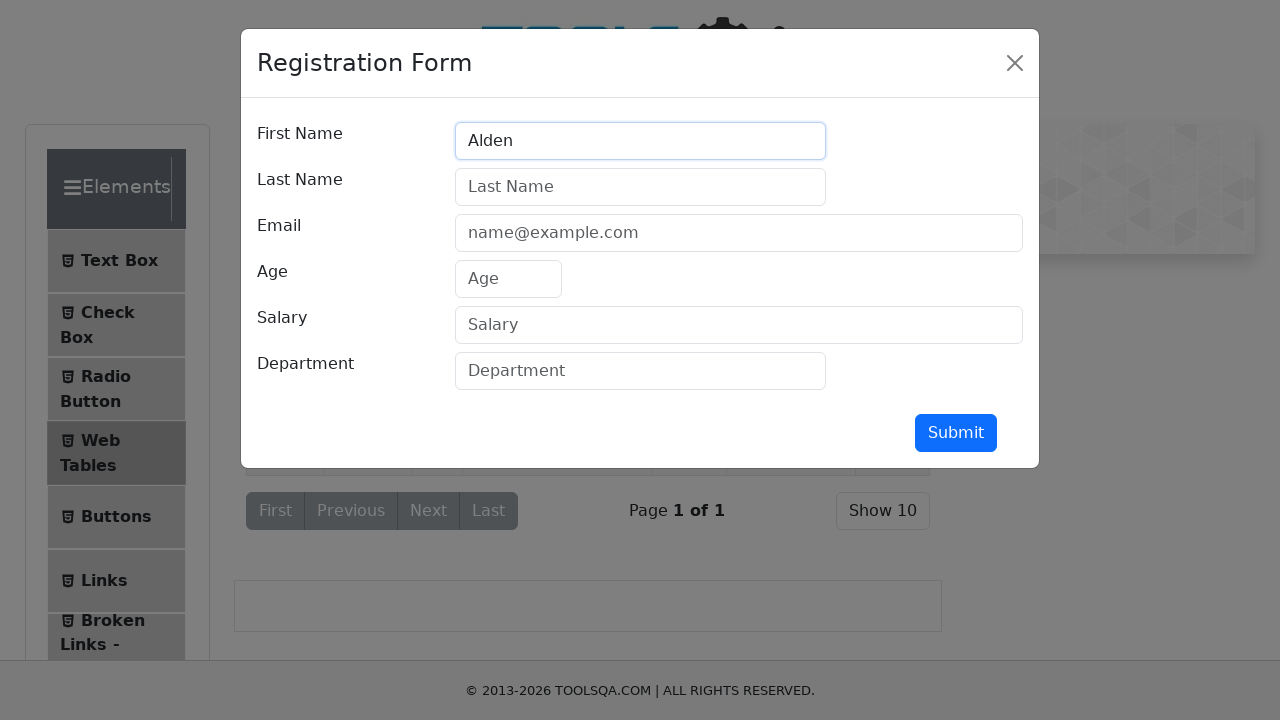

Filled last name field with 'Cantrell' on #lastName
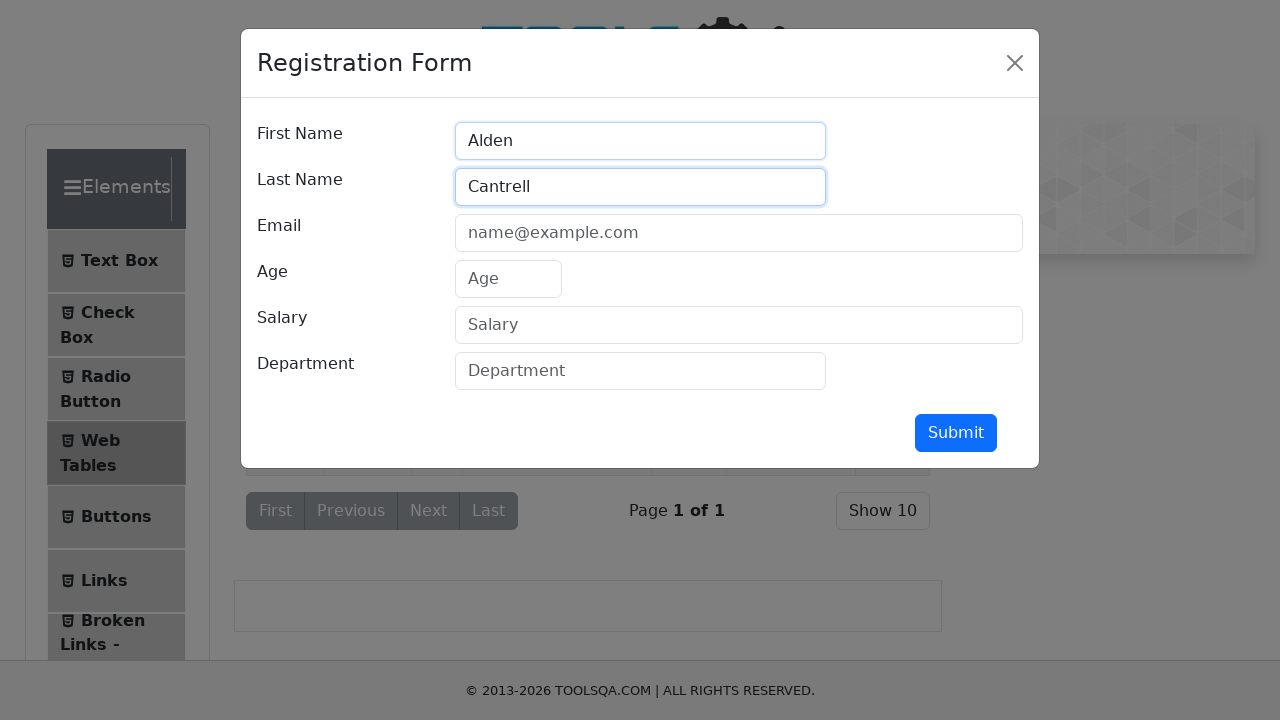

Filled email field with 'test@test.com' on #userEmail
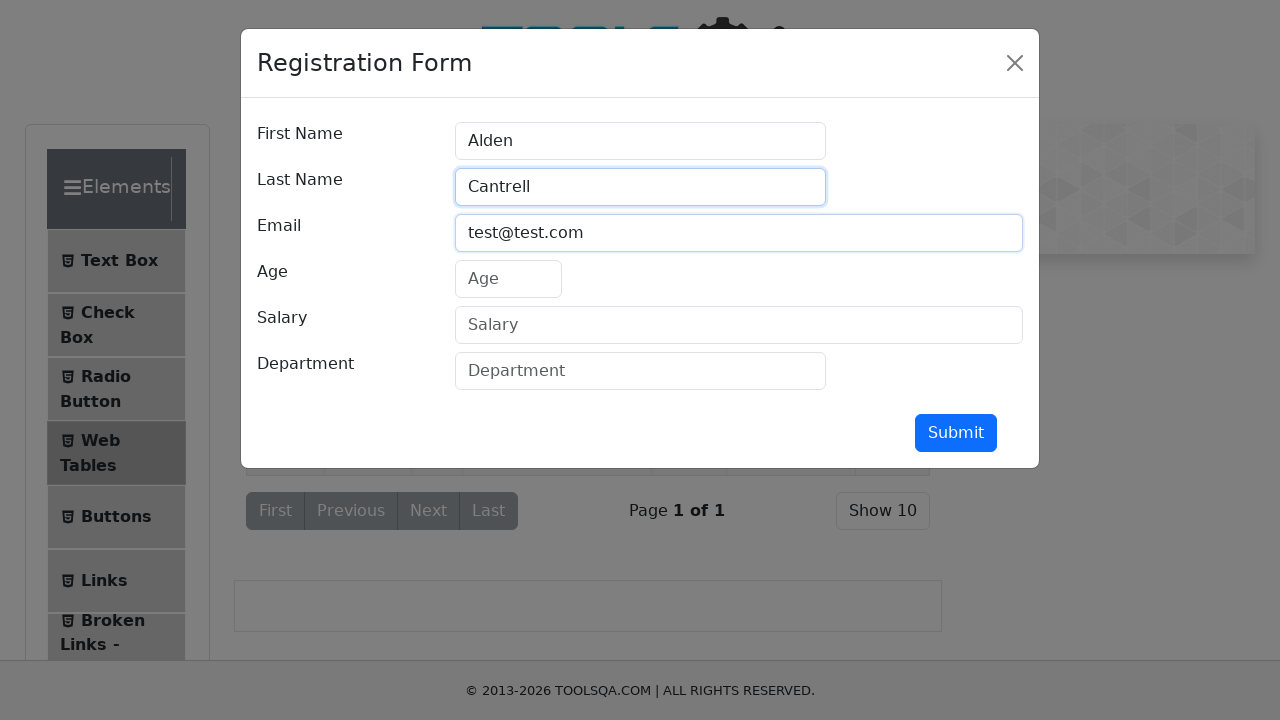

Filled age field with '30' on #age
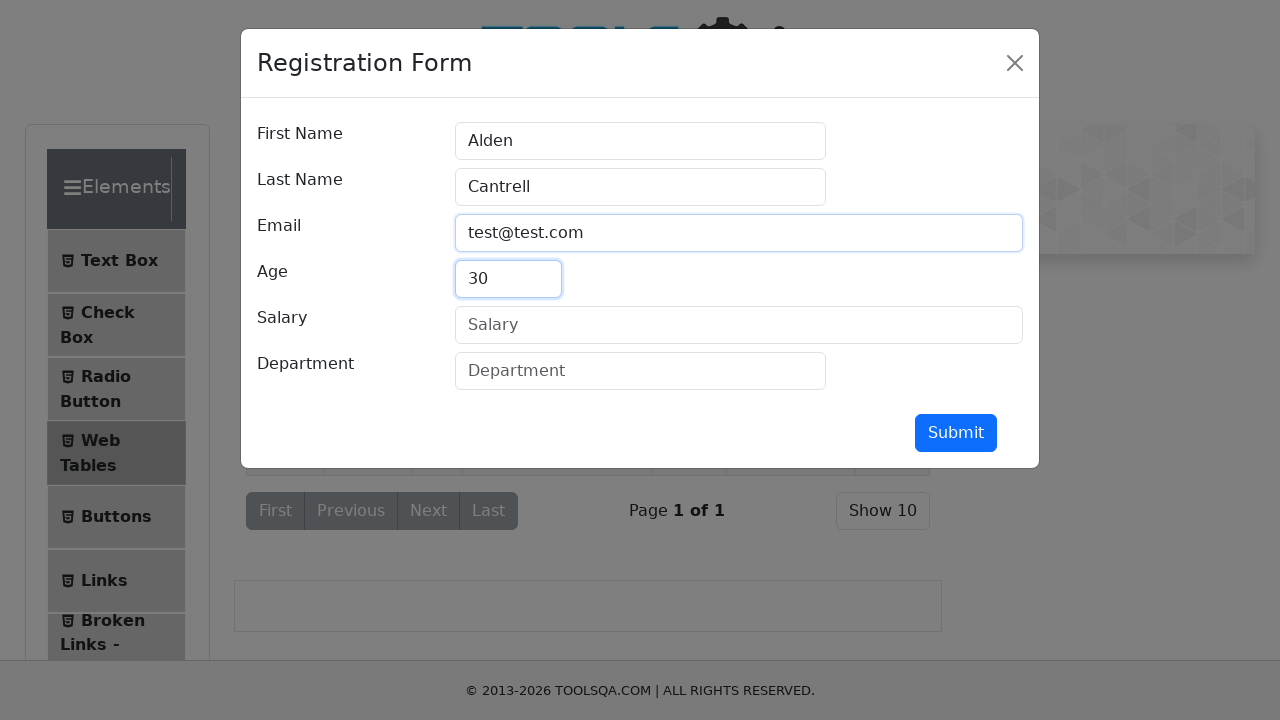

Filled salary field with '12345' on #salary
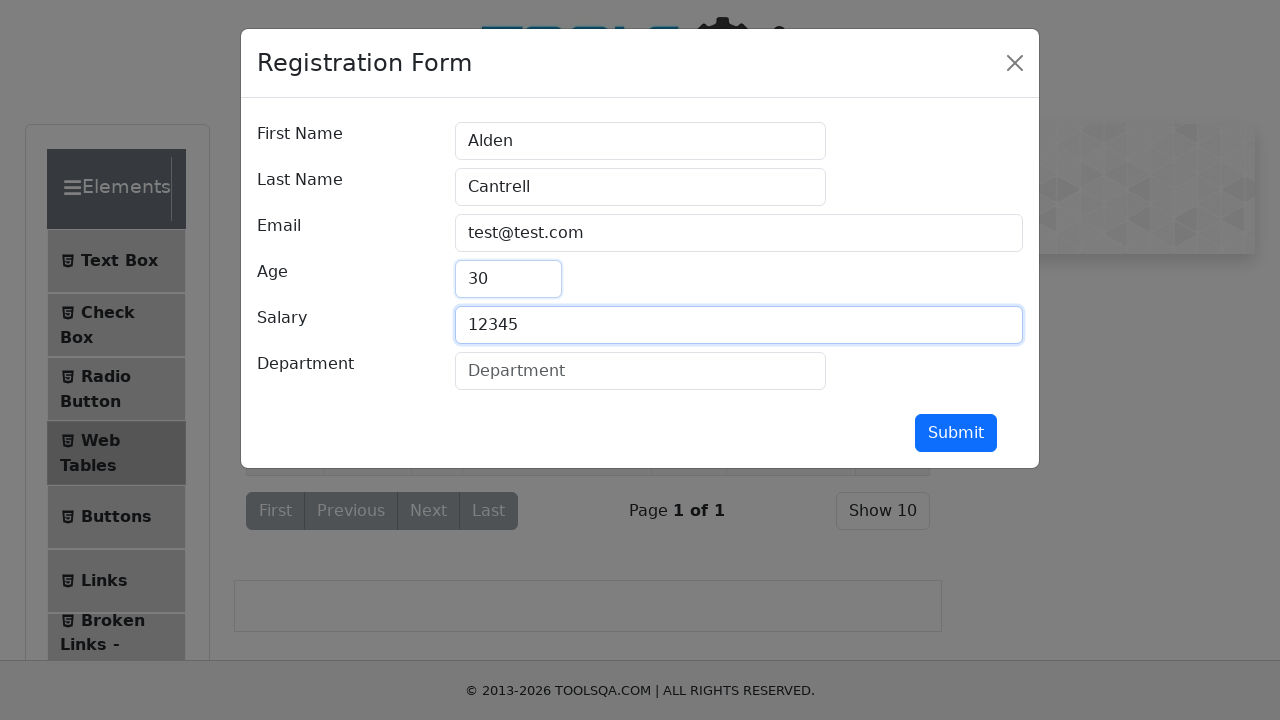

Filled department field with 'QA' on #department
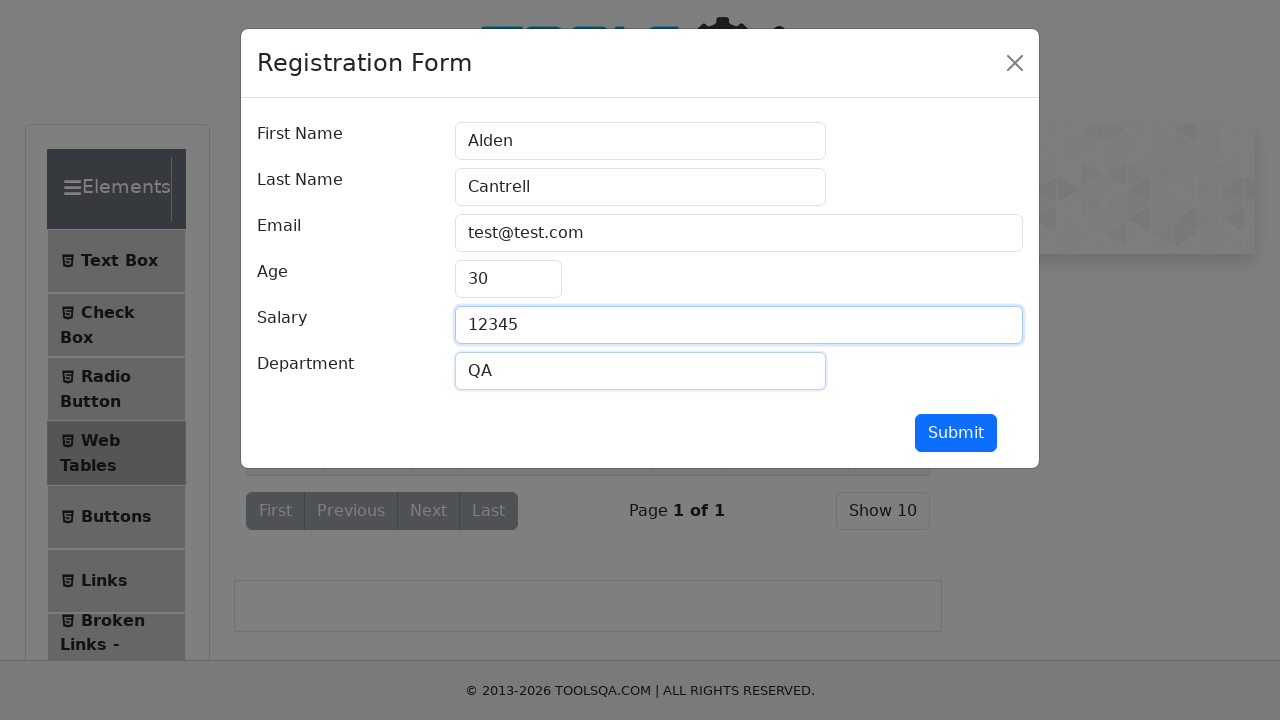

Clicked submit button to add user at (956, 433) on #submit
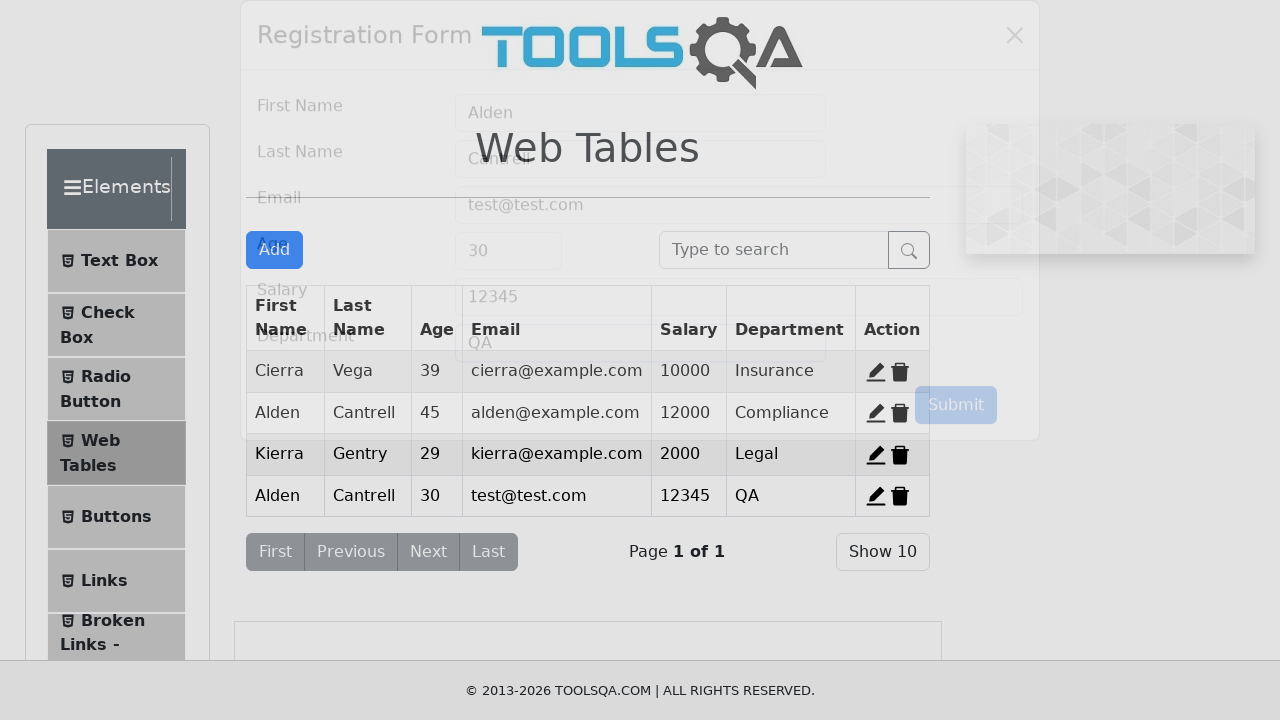

Verified new user 'Alden' was added to the table
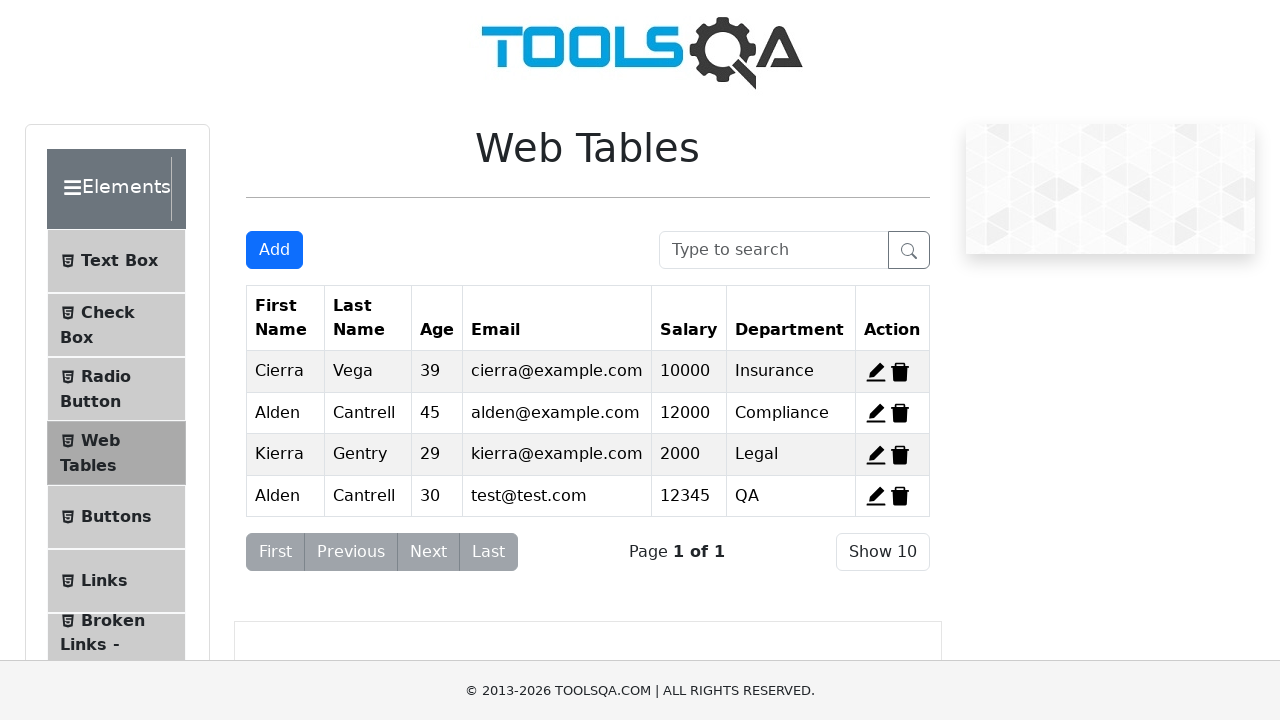

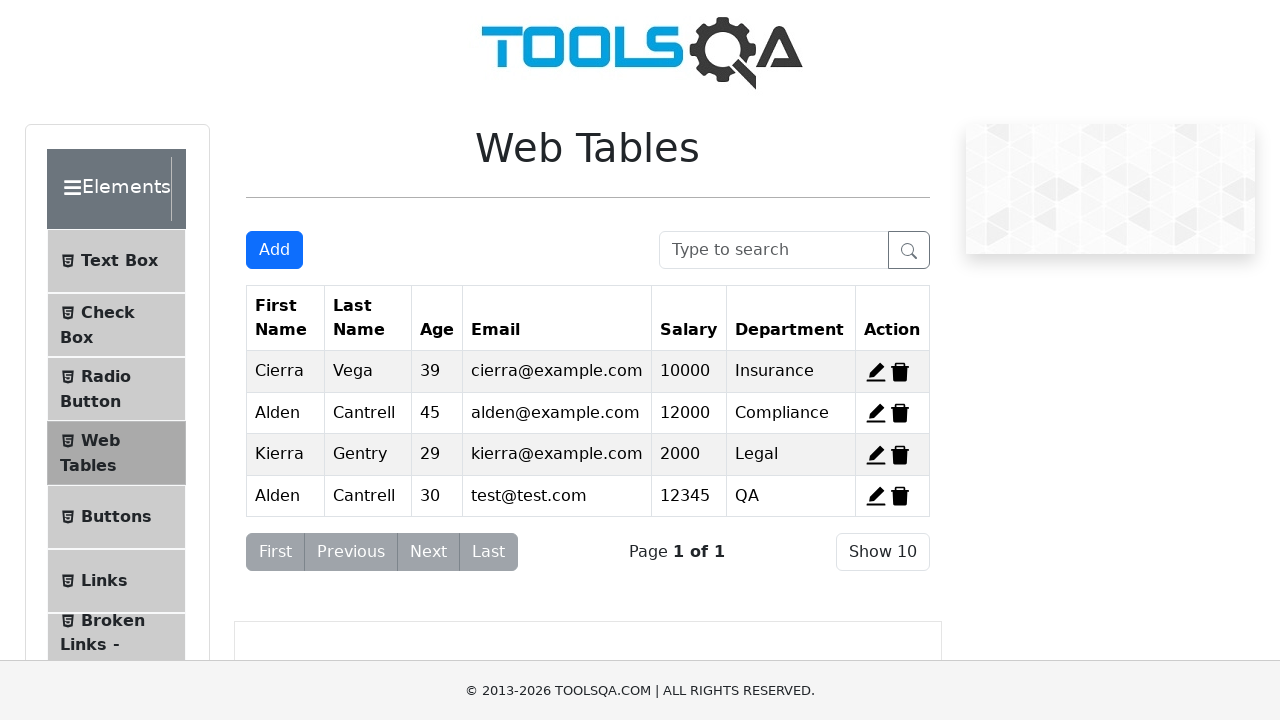